Tests dropdown selection functionality by selecting different color options using various methods (index, value, visible text) and validating each selection

Starting URL: https://demoqa.com/select-menu

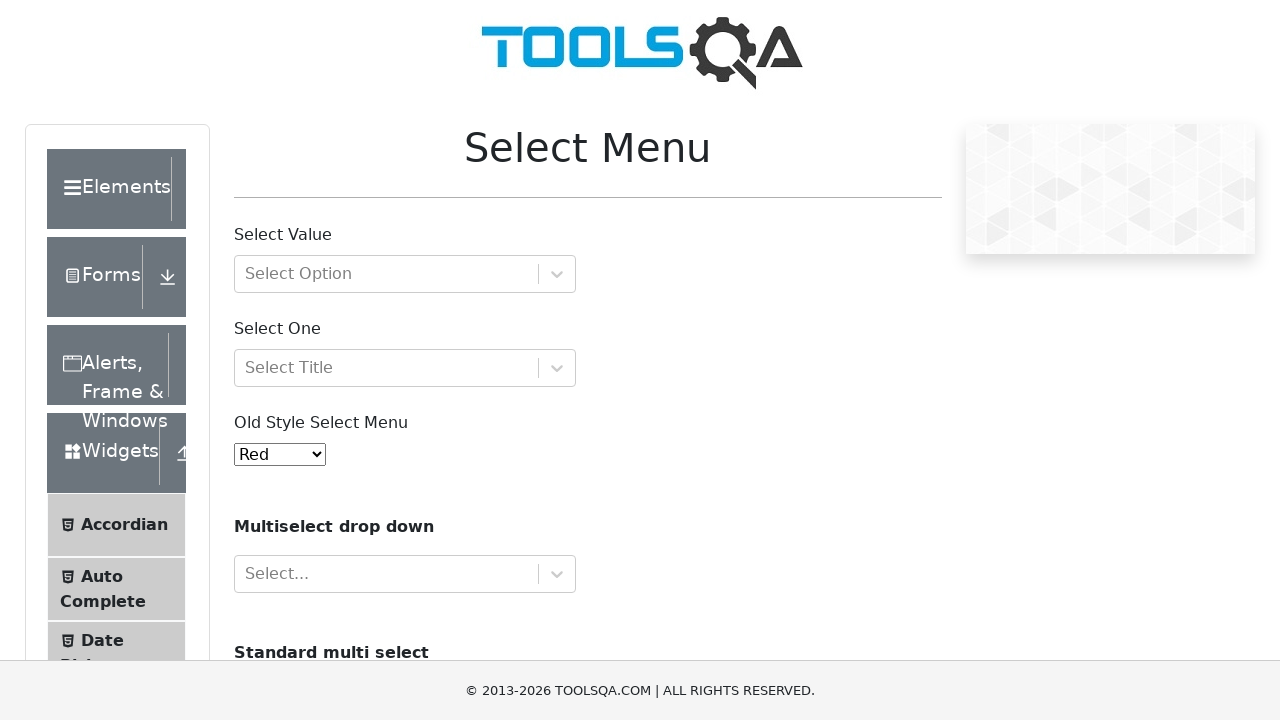

Selected 'Yellow' from dropdown by index 3 on select#oldSelectMenu
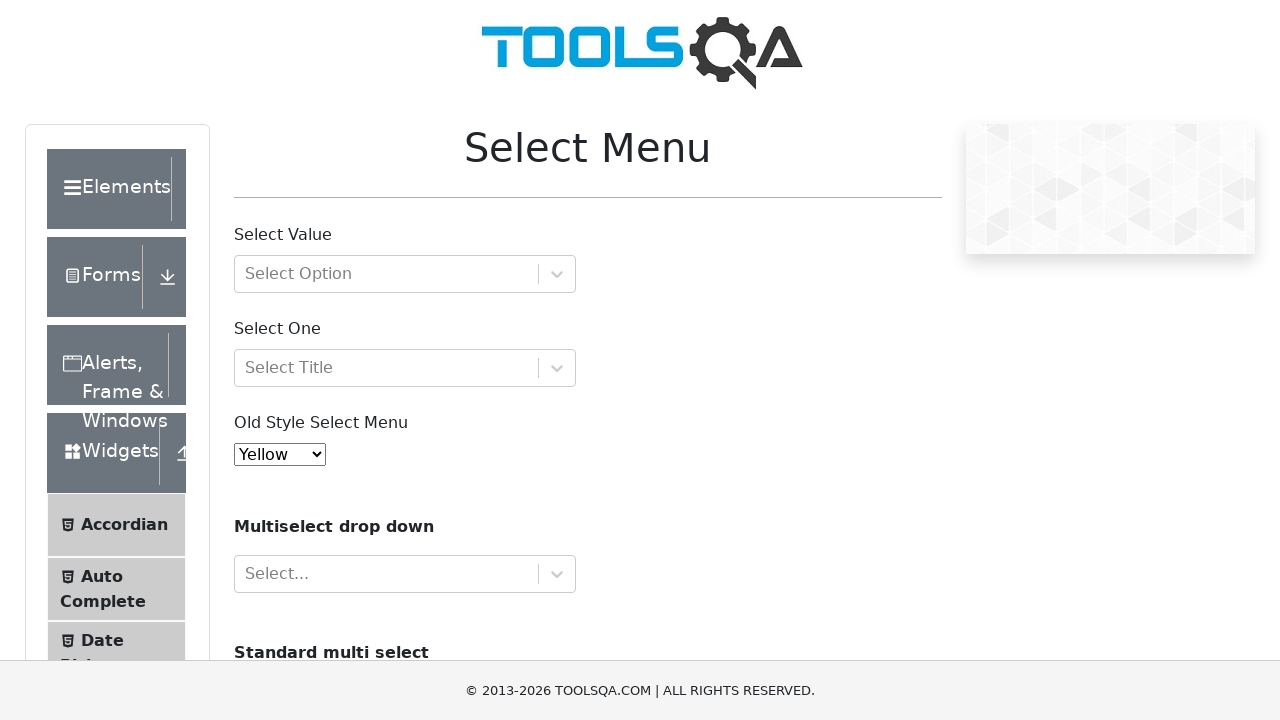

Retrieved selected option text to verify 'Yellow'
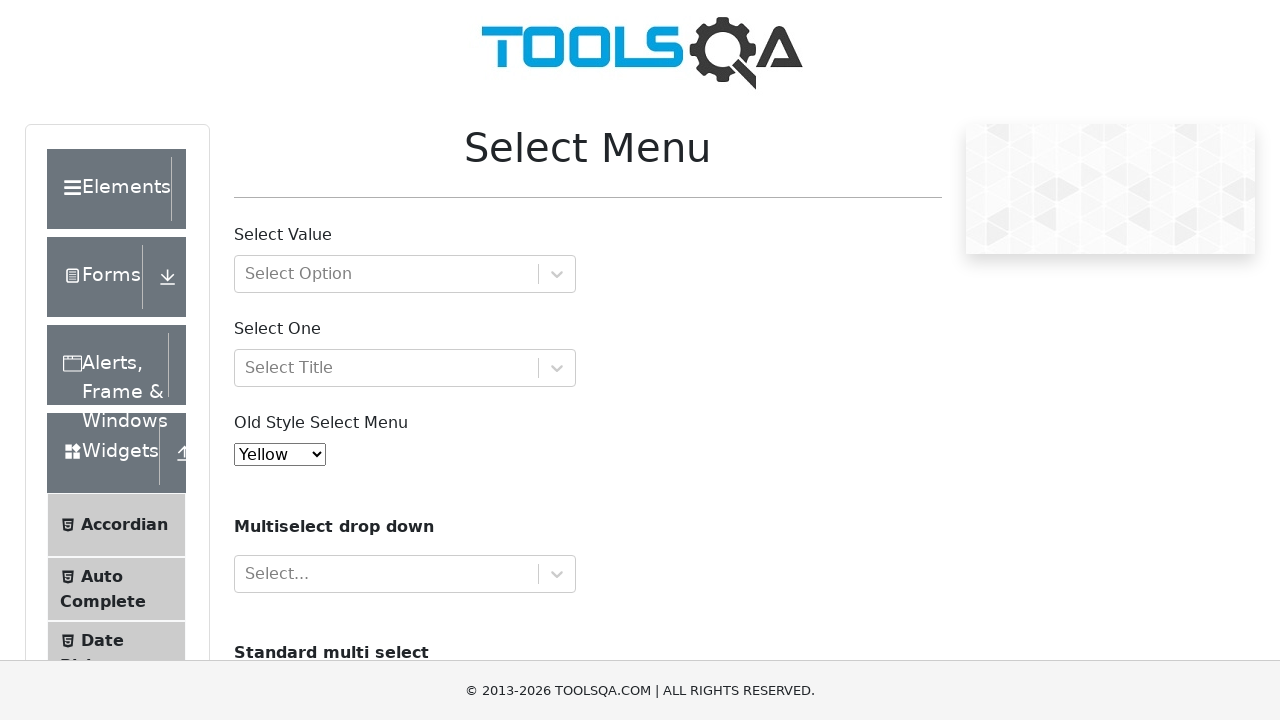

Verified 'Yellow' is selected
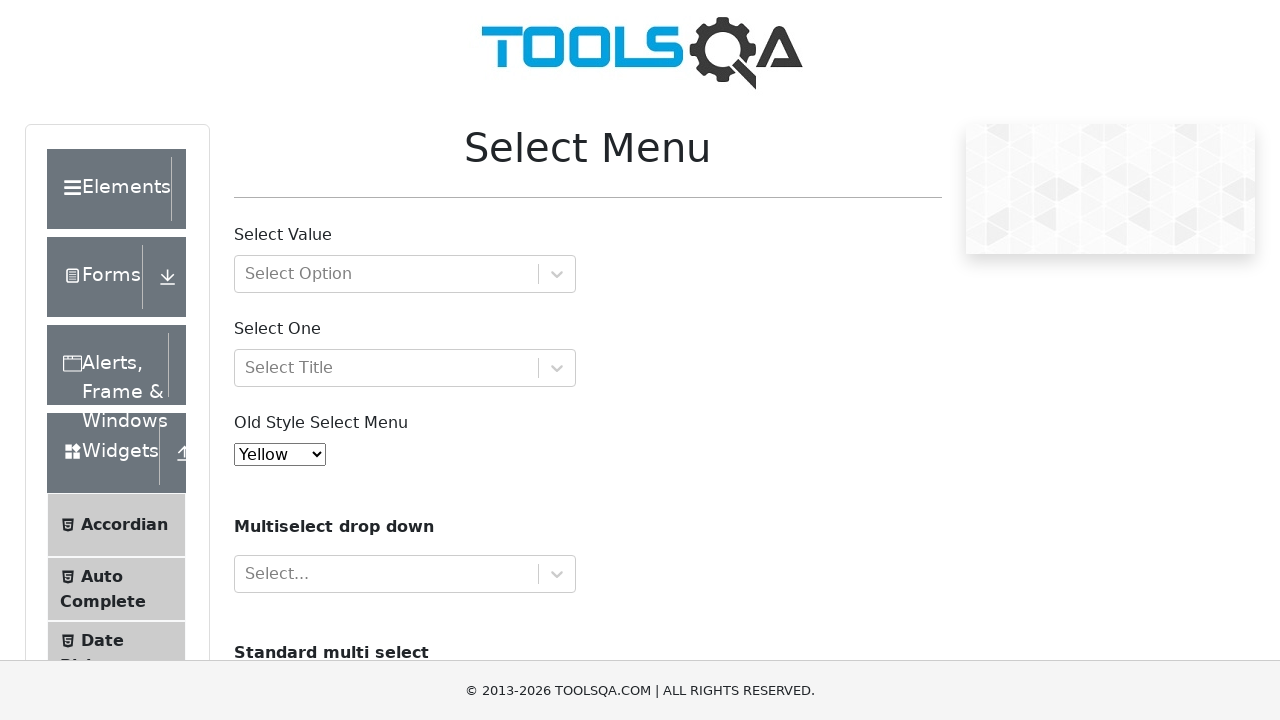

Selected 'Red' from dropdown by value 'red' on select#oldSelectMenu
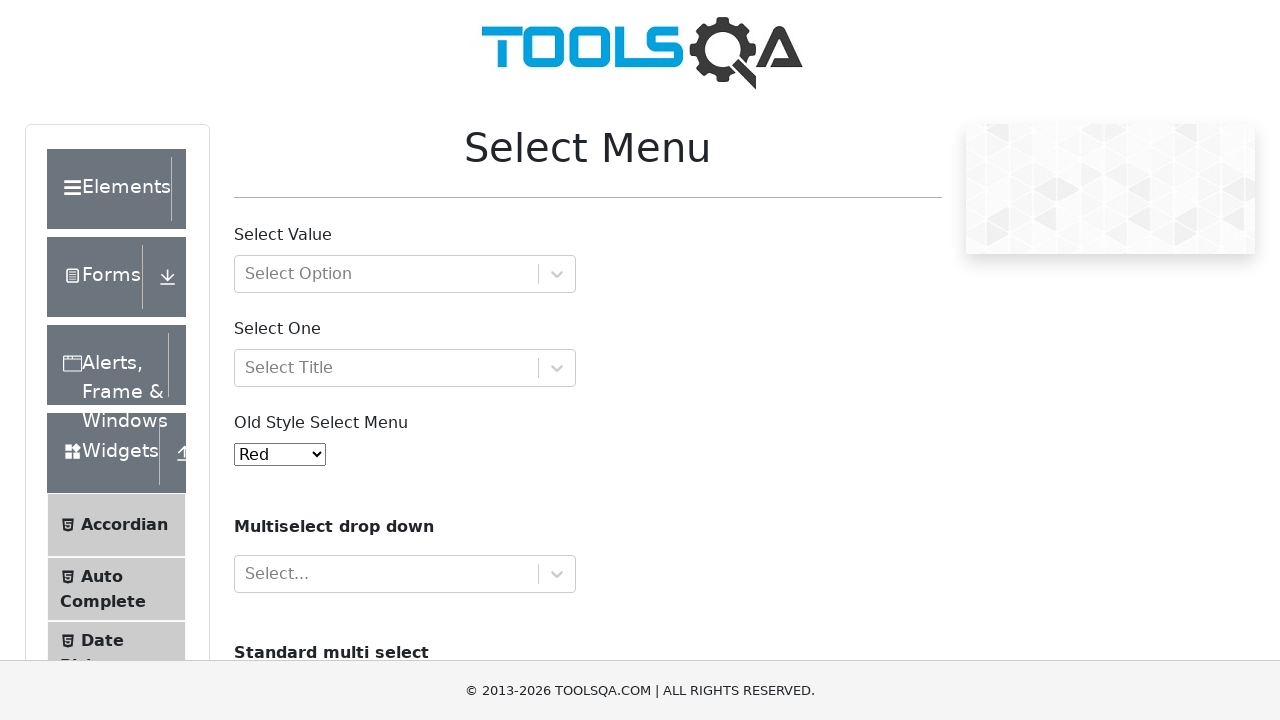

Retrieved selected option text to verify 'Red'
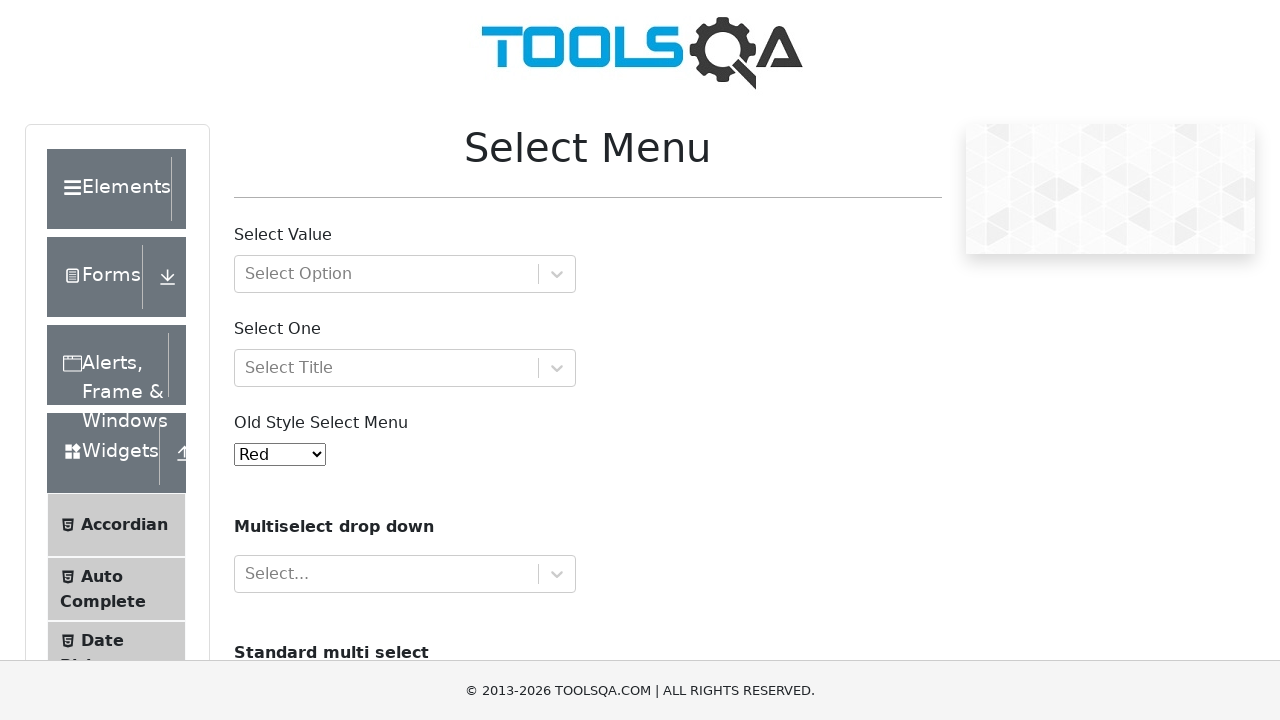

Verified 'Red' is selected
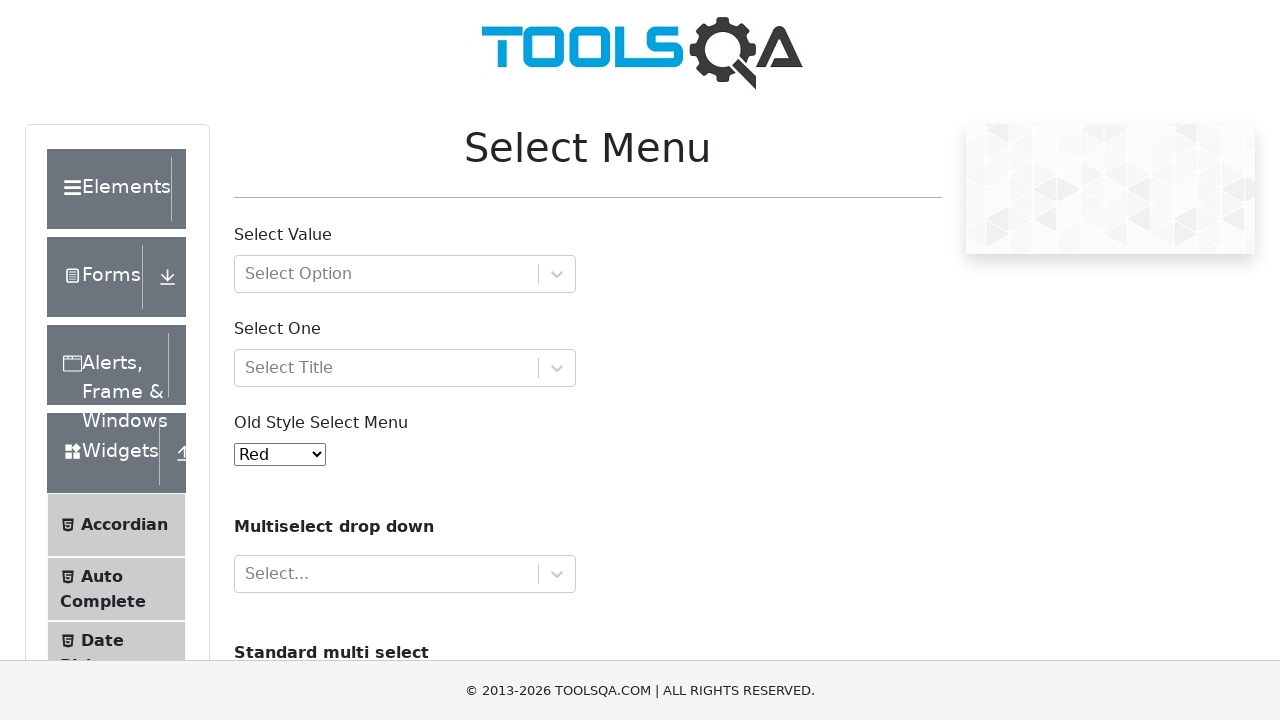

Selected 'White' from dropdown by visible text on select#oldSelectMenu
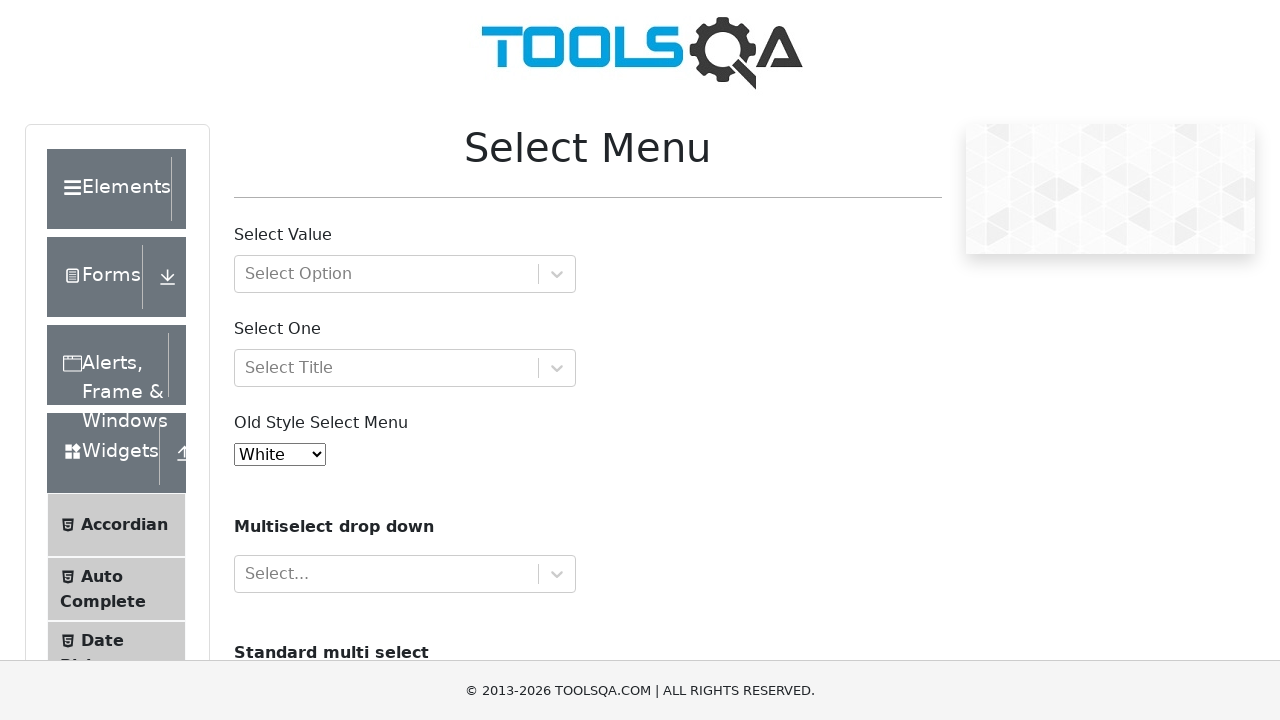

Retrieved selected option text to verify 'White'
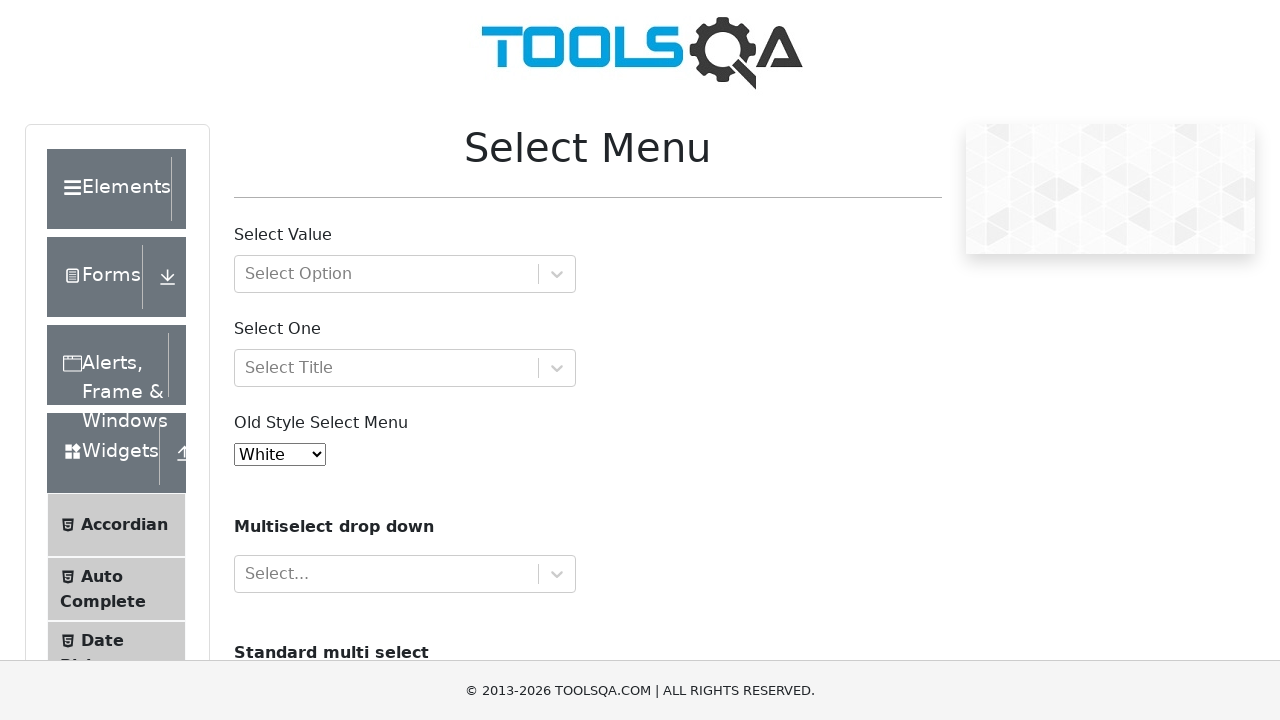

Verified 'White' is selected
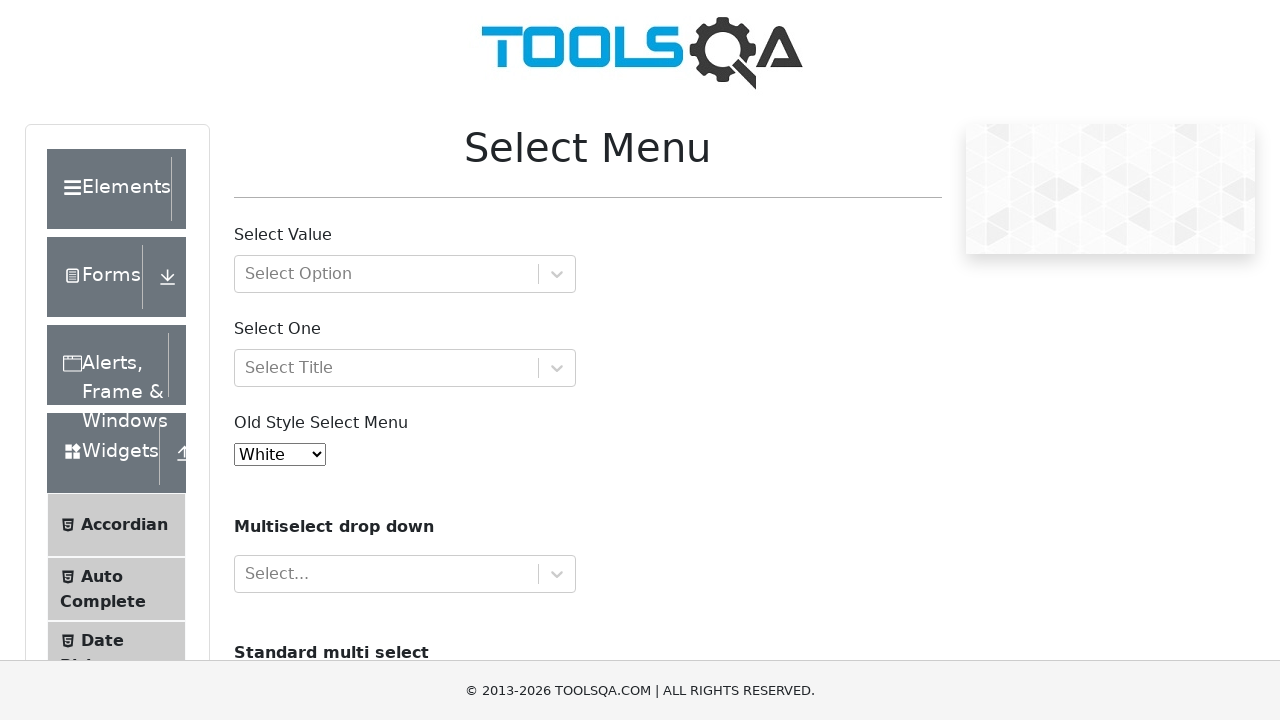

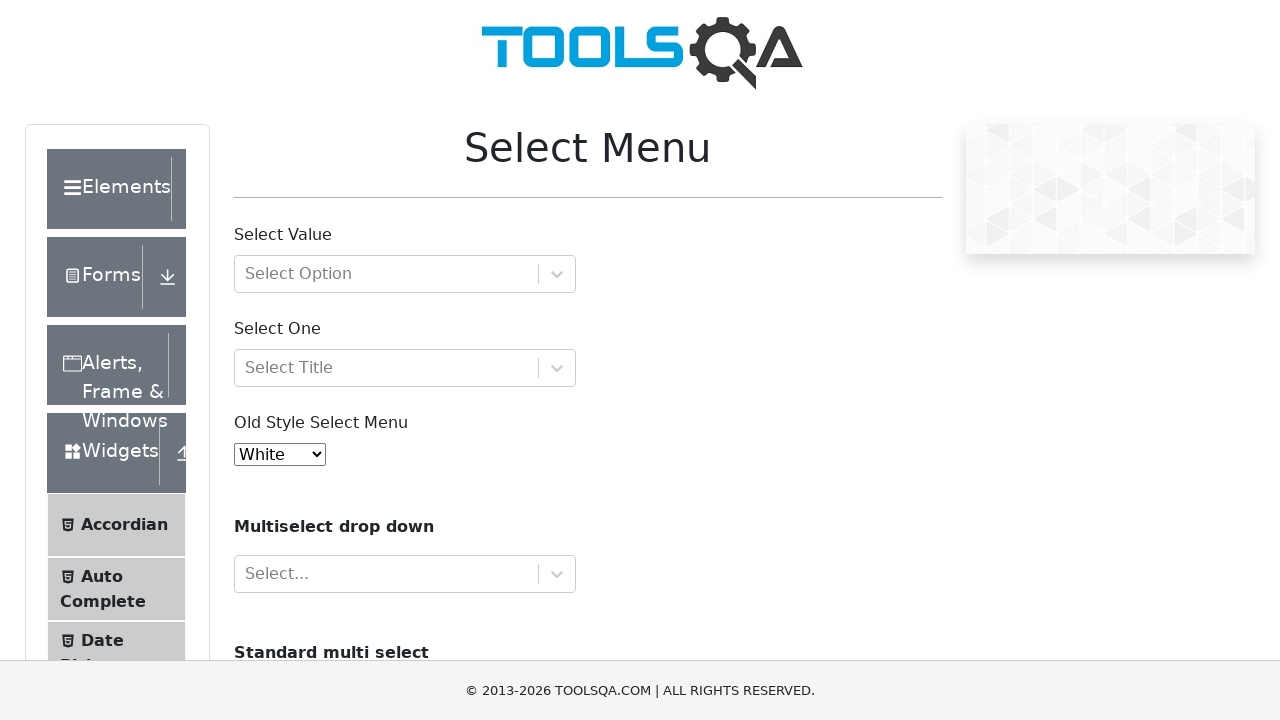